Tests sending the SPACE key to an input element and verifying the result text displays the correct key pressed.

Starting URL: http://the-internet.herokuapp.com/key_presses

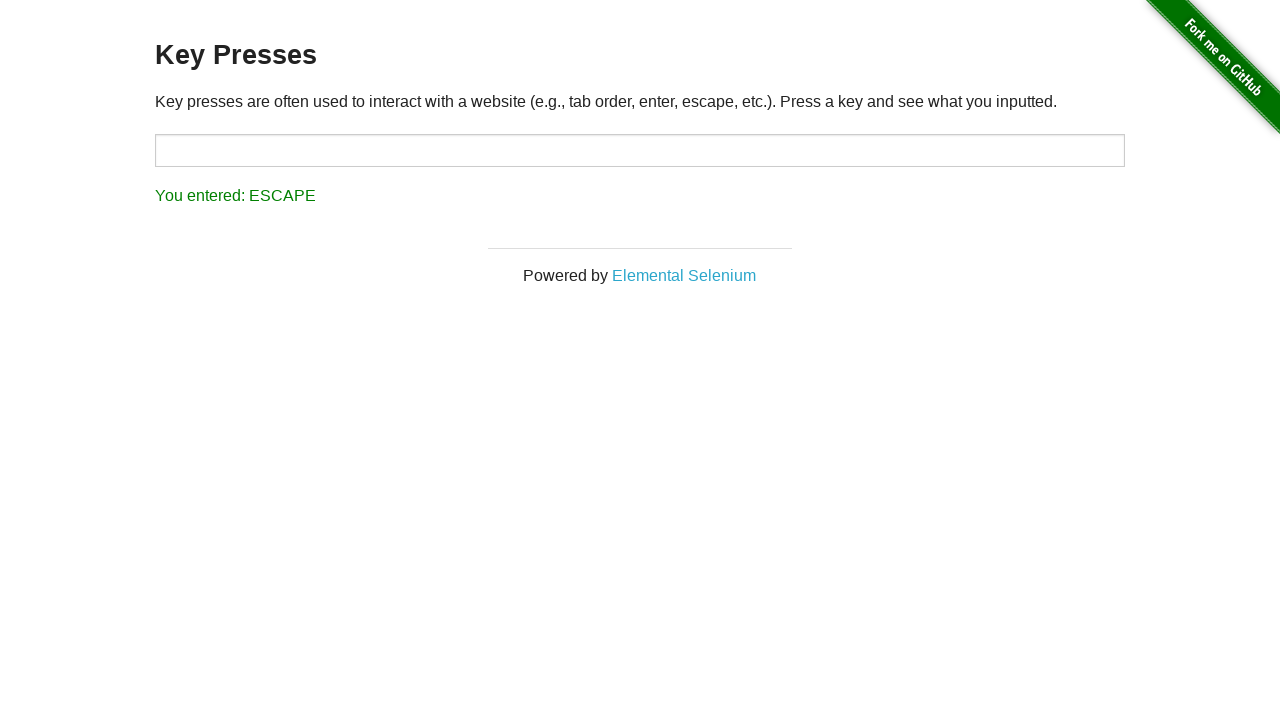

Pressed SPACE key on target input element on #target
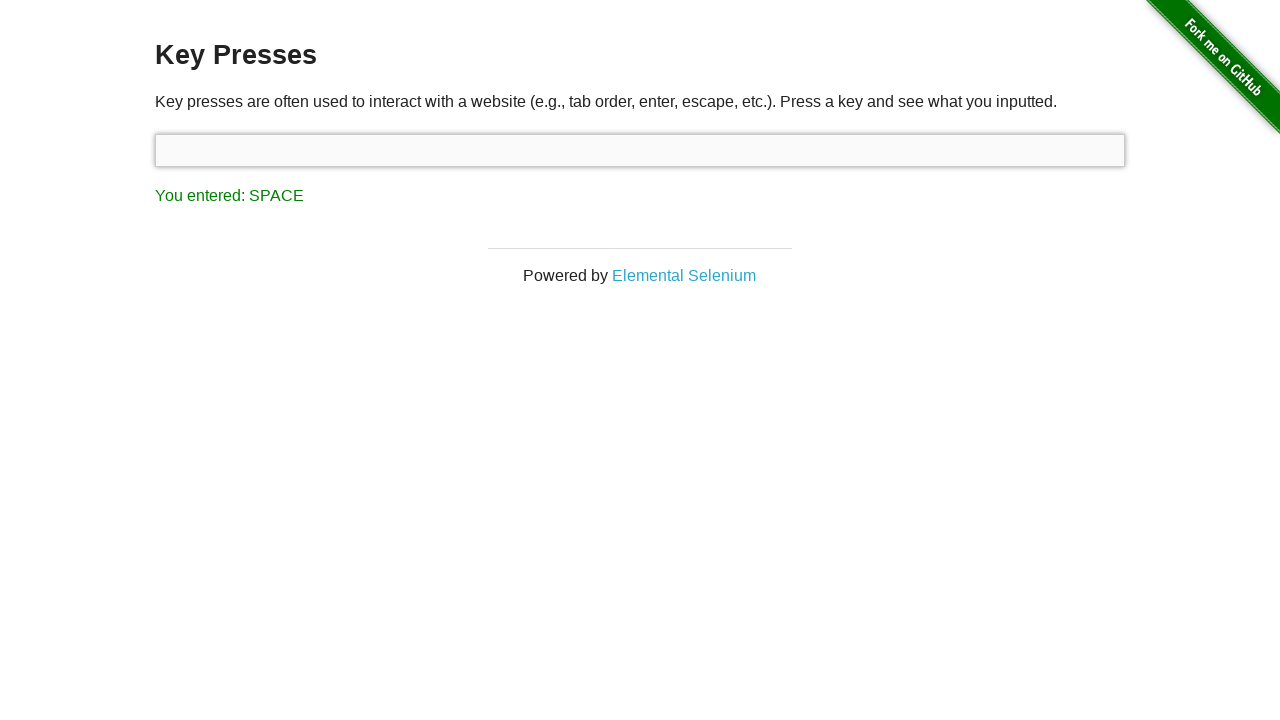

Waited for result text element to appear
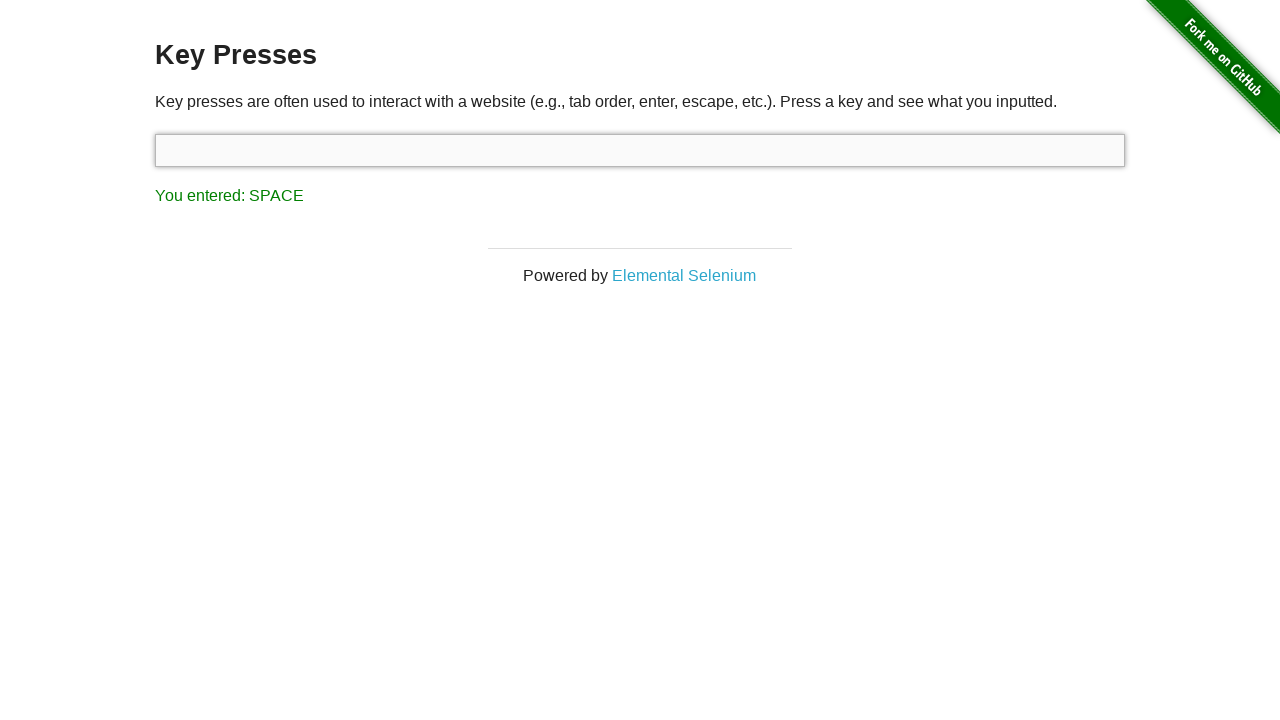

Retrieved result text content
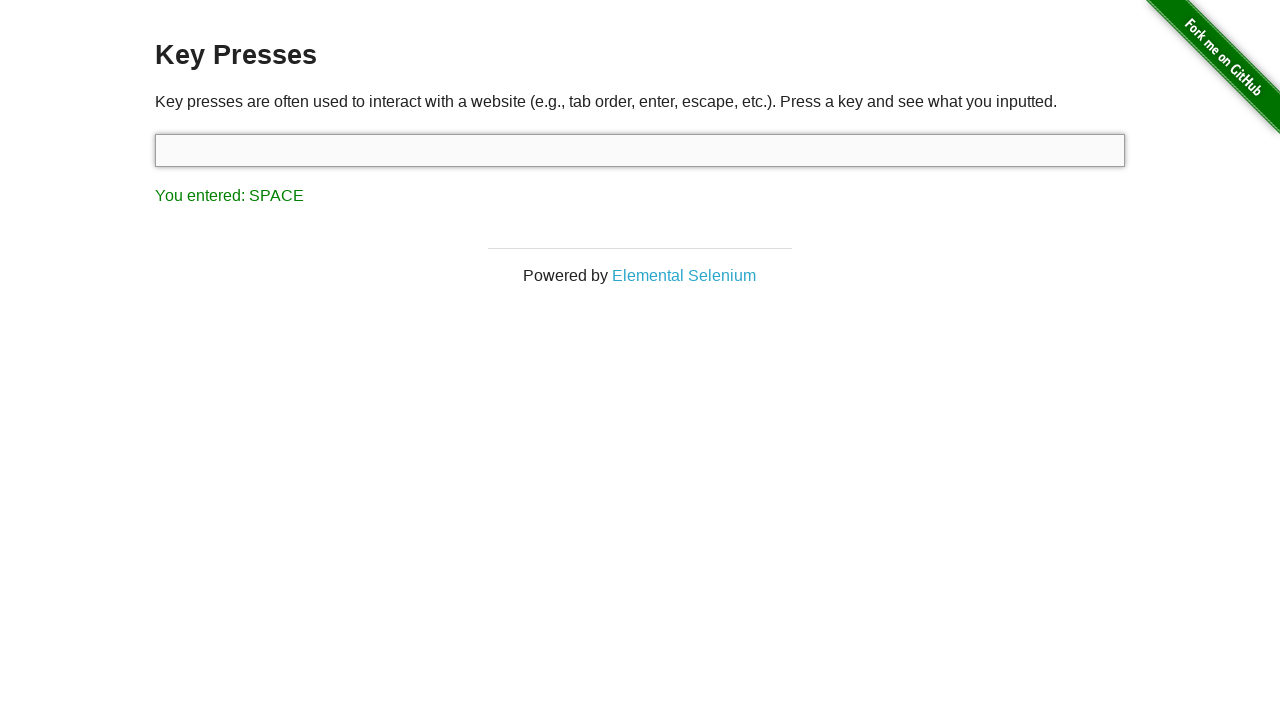

Verified result text displays 'You entered: SPACE'
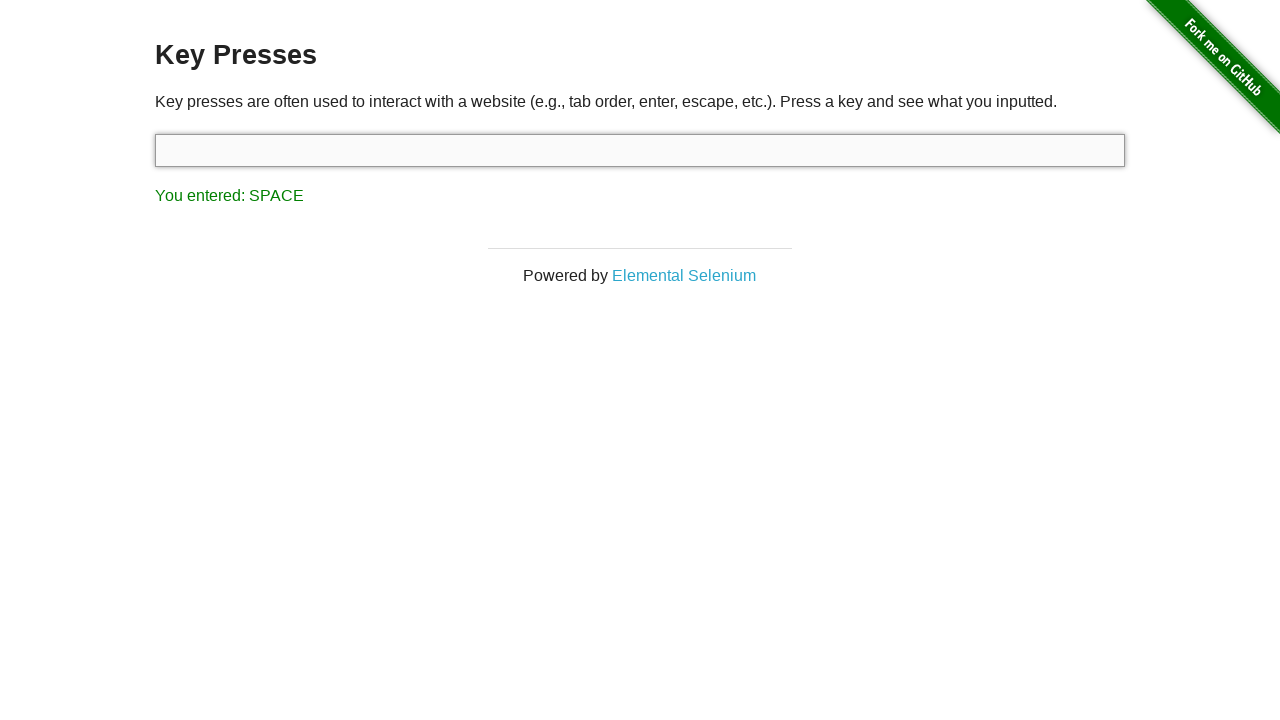

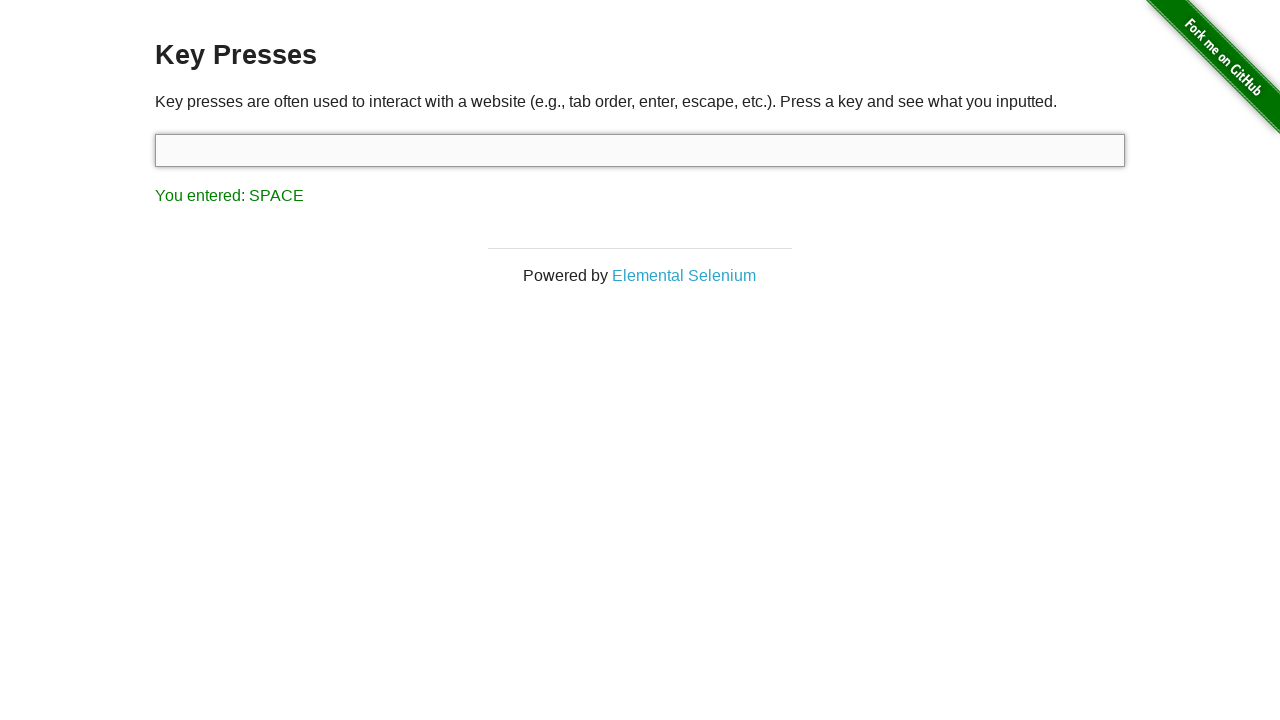